Tests file download functionality by clicking on a download link for a file (selenium-snapshot.png) and waiting for the download to complete.

Starting URL: https://the-internet.herokuapp.com/download

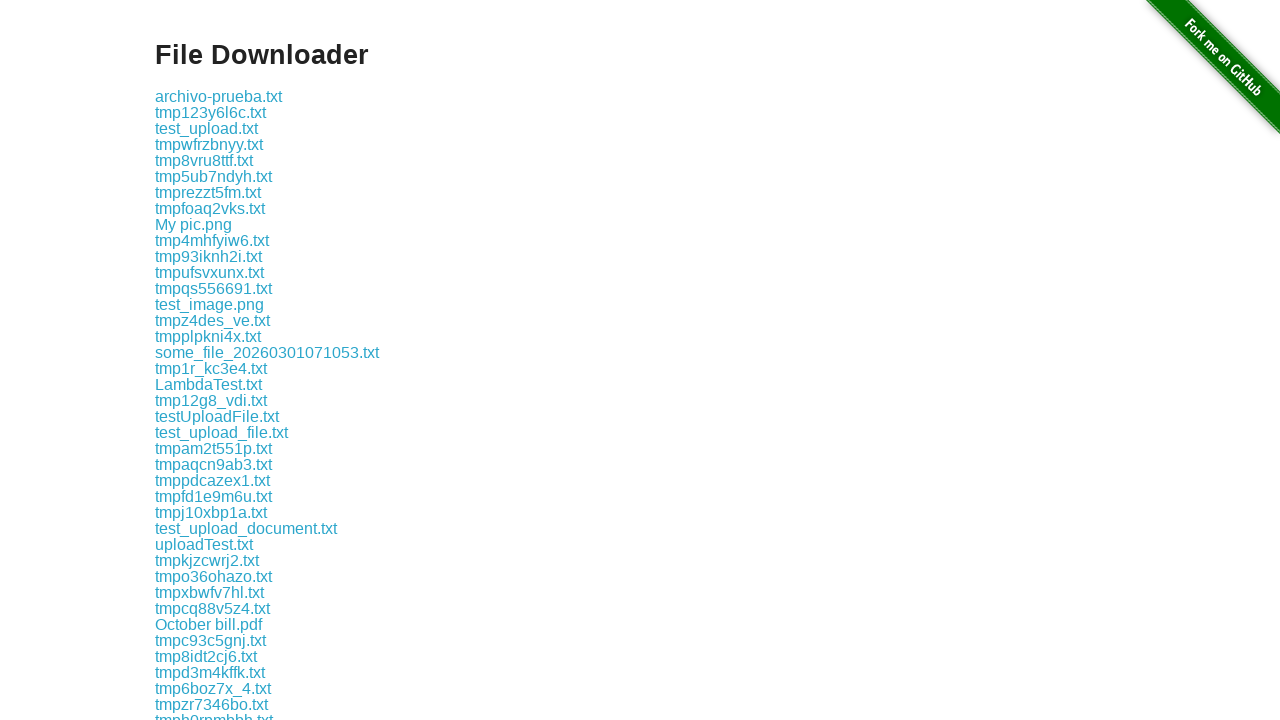

Clicked download link for selenium-snapshot.png at (238, 360) on a:text('selenium-snapshot.png')
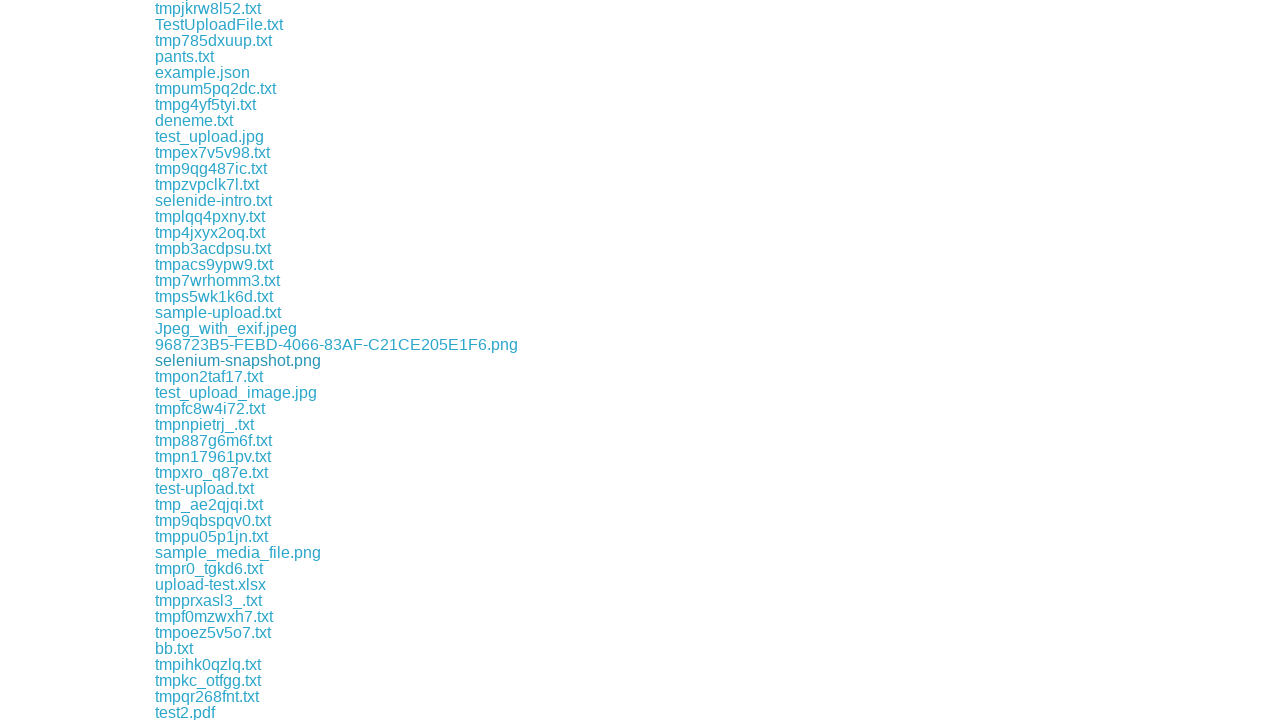

Download completed and file handle obtained
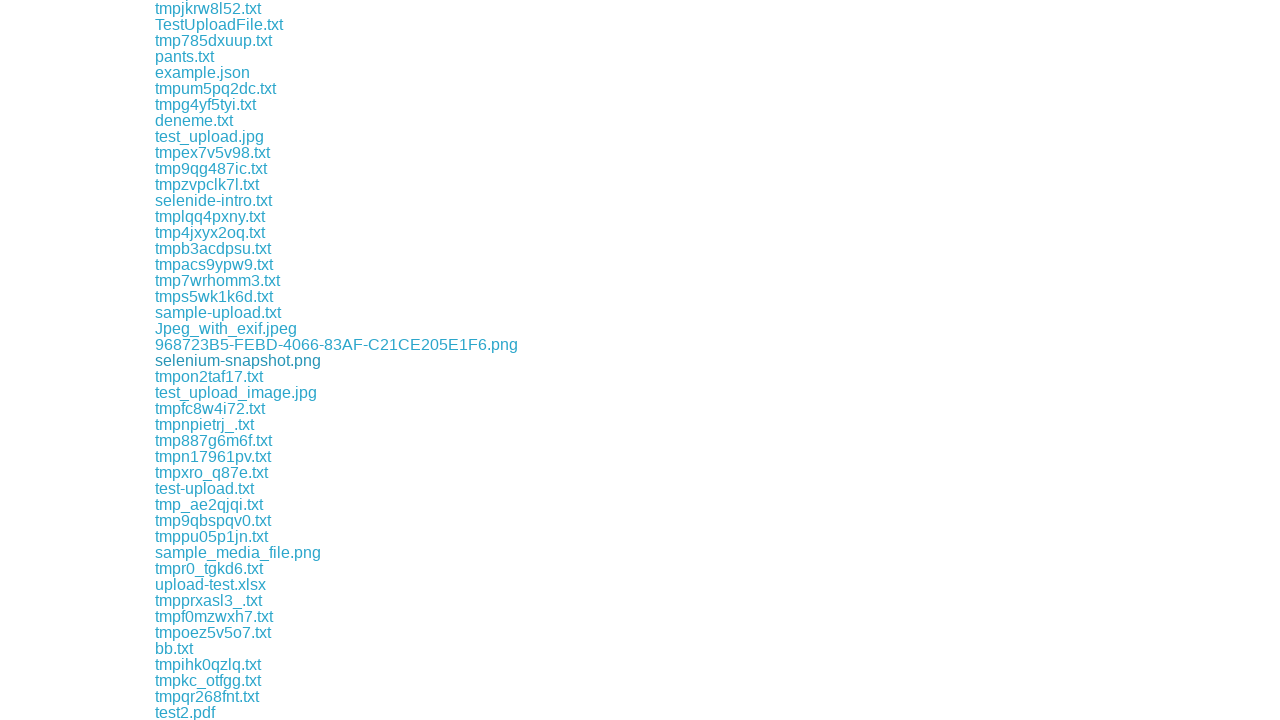

Verified download filename is selenium-snapshot.png
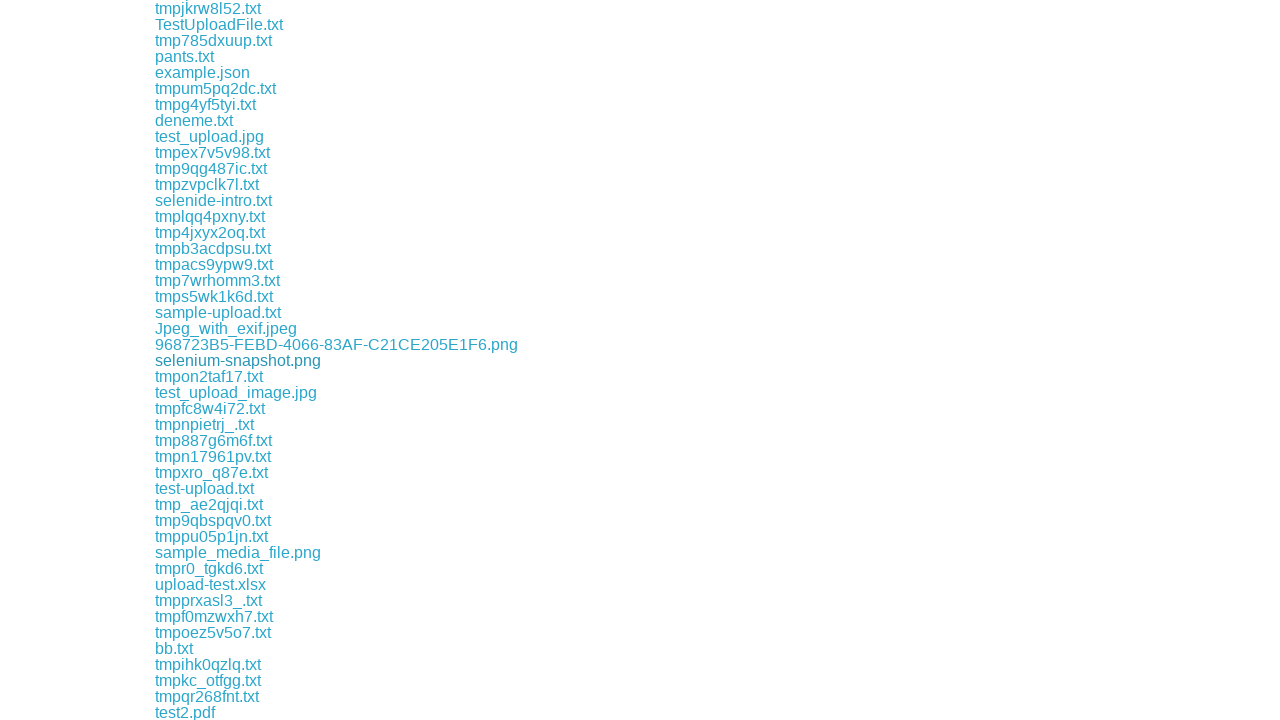

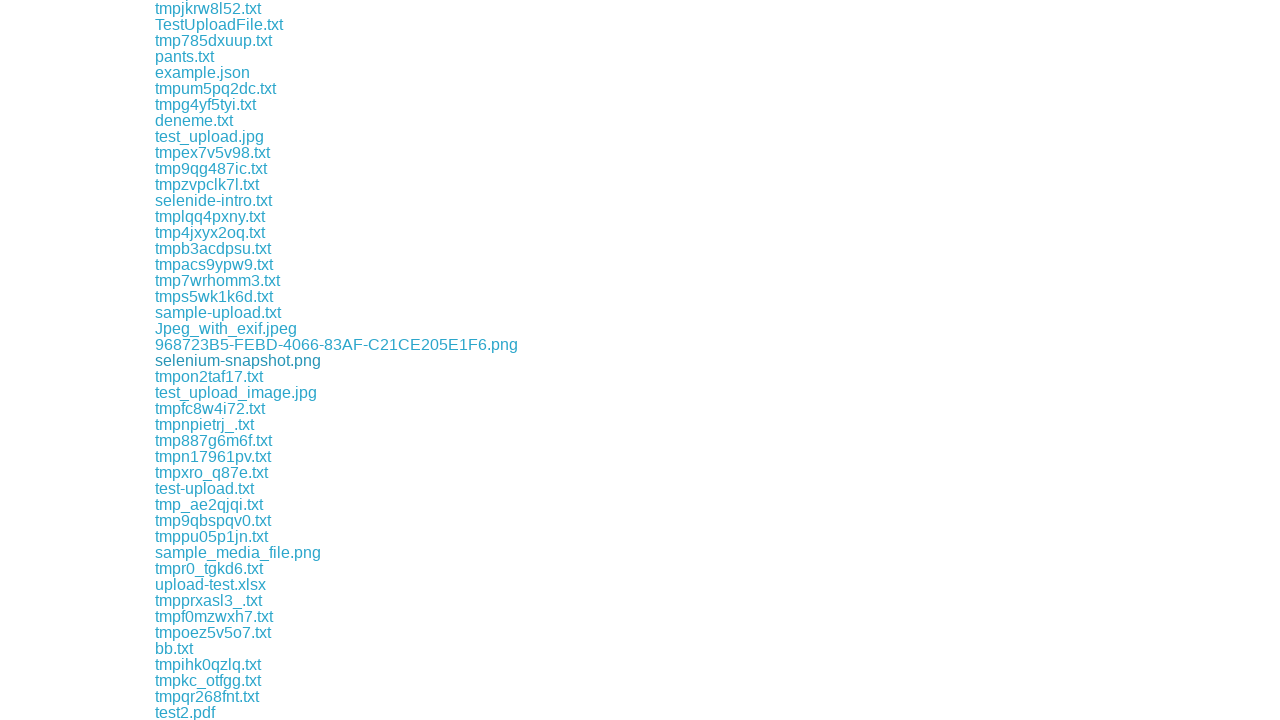